Tests JavaScript alert with textbox functionality by clicking the alert button, entering text into the prompt, accepting it, and verifying the result is displayed on the page.

Starting URL: https://demo.automationtesting.in/Alerts.html

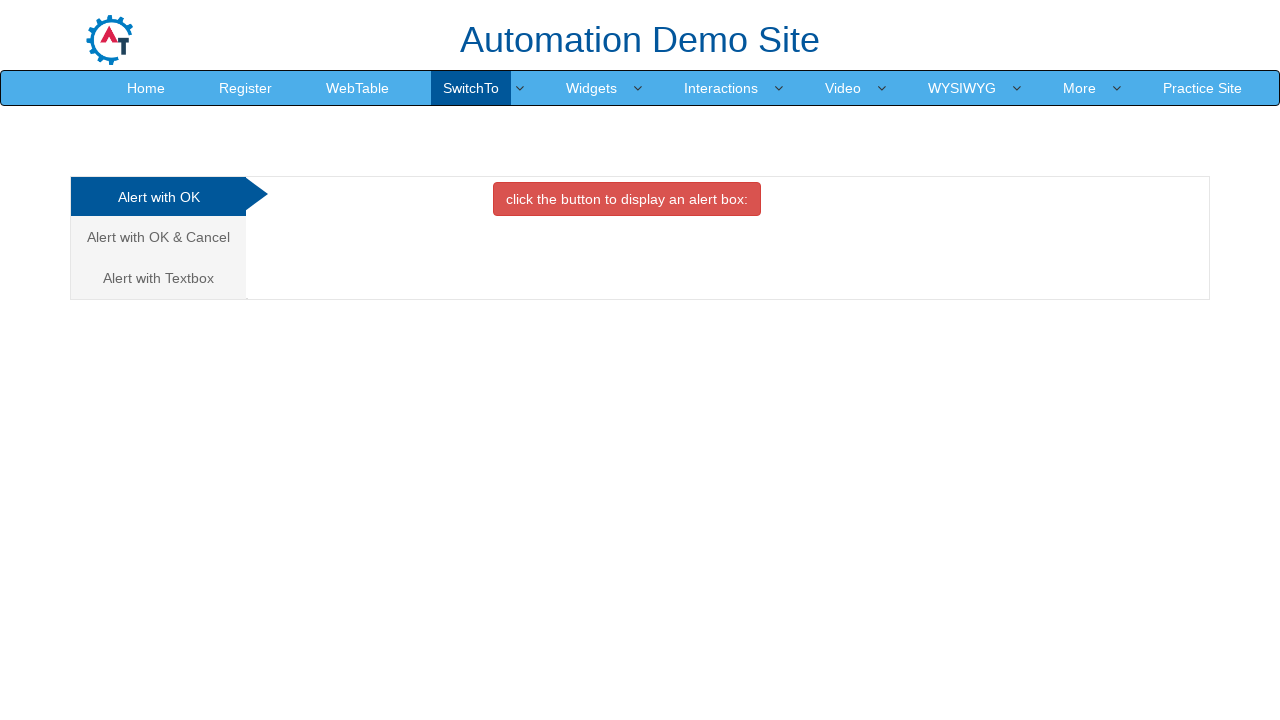

Clicked on 'Alert with Textbox' tab to switch to that section at (158, 278) on xpath=//a[text()='Alert with Textbox ']
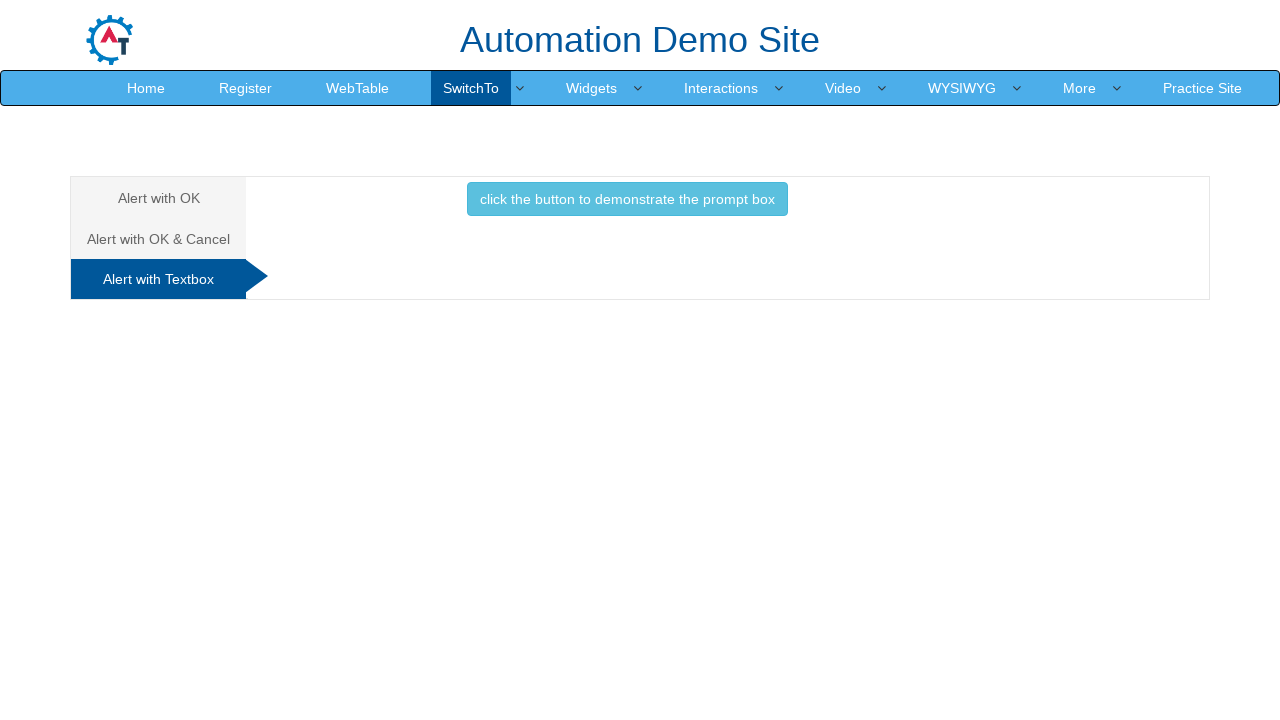

Waited for tab content to be ready
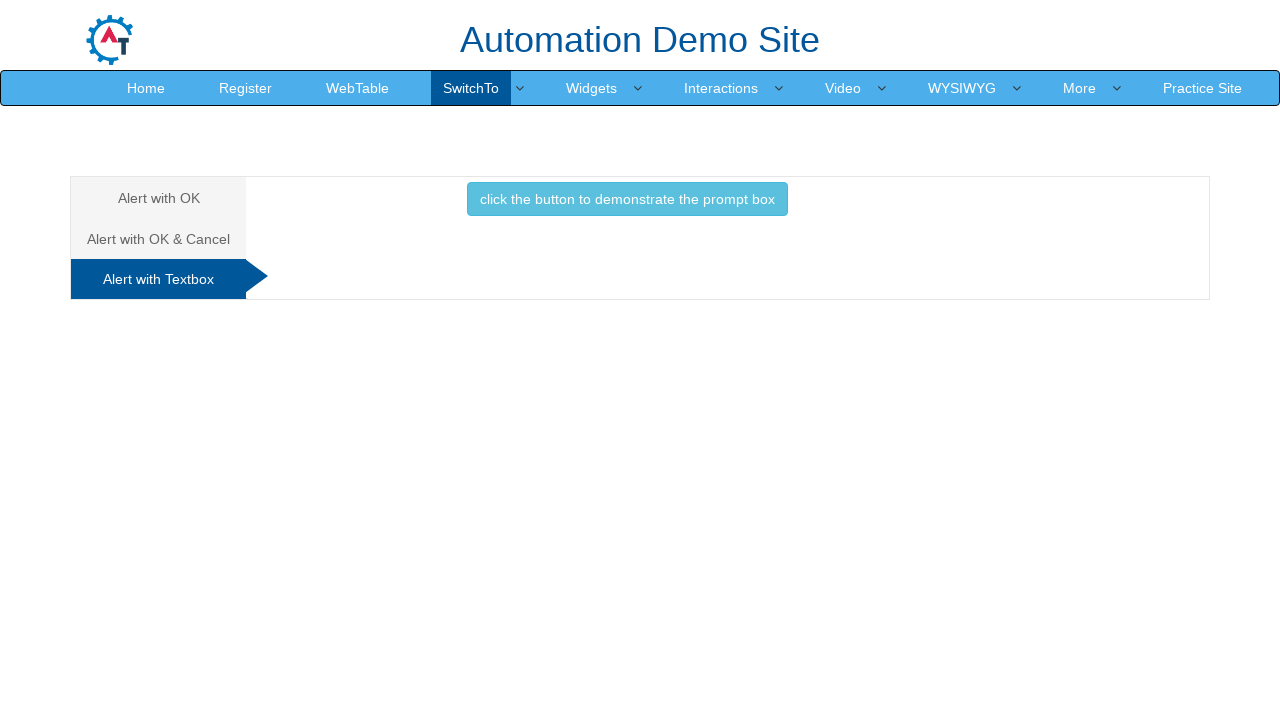

Clicked the alert button to trigger the prompt at (627, 199) on button.btn.btn-info
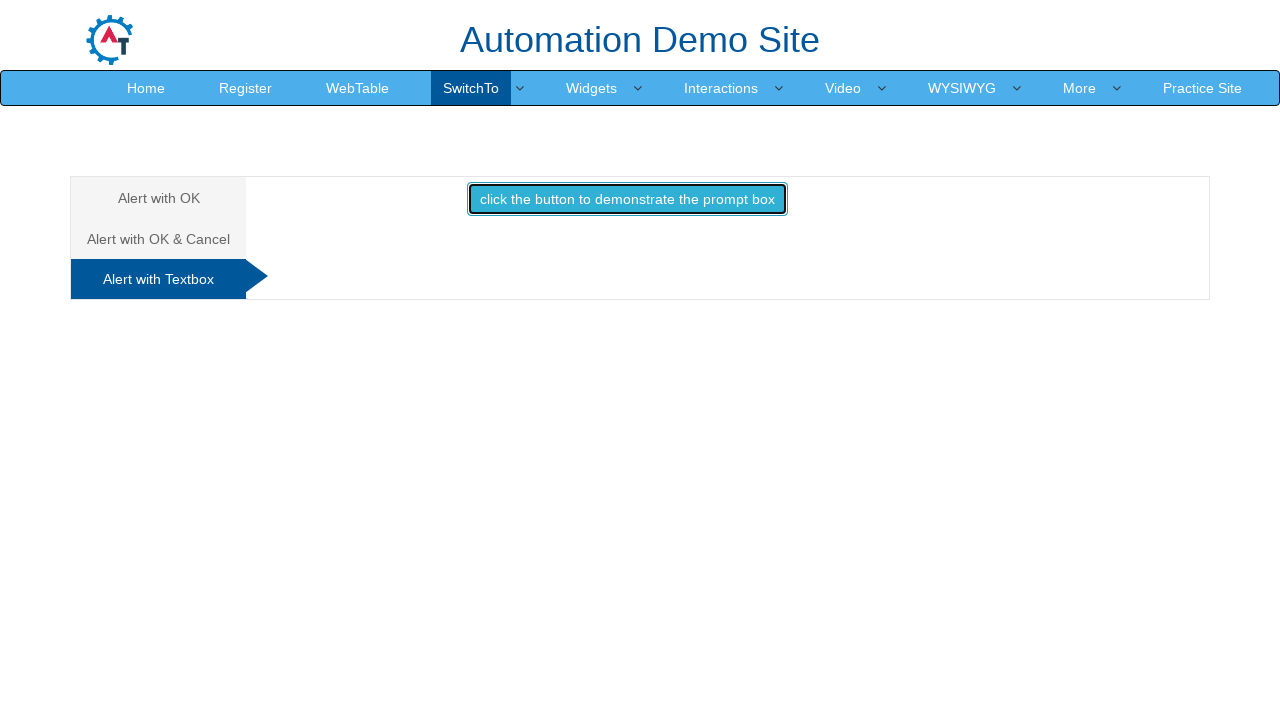

Set up dialog handler for JavaScript prompt
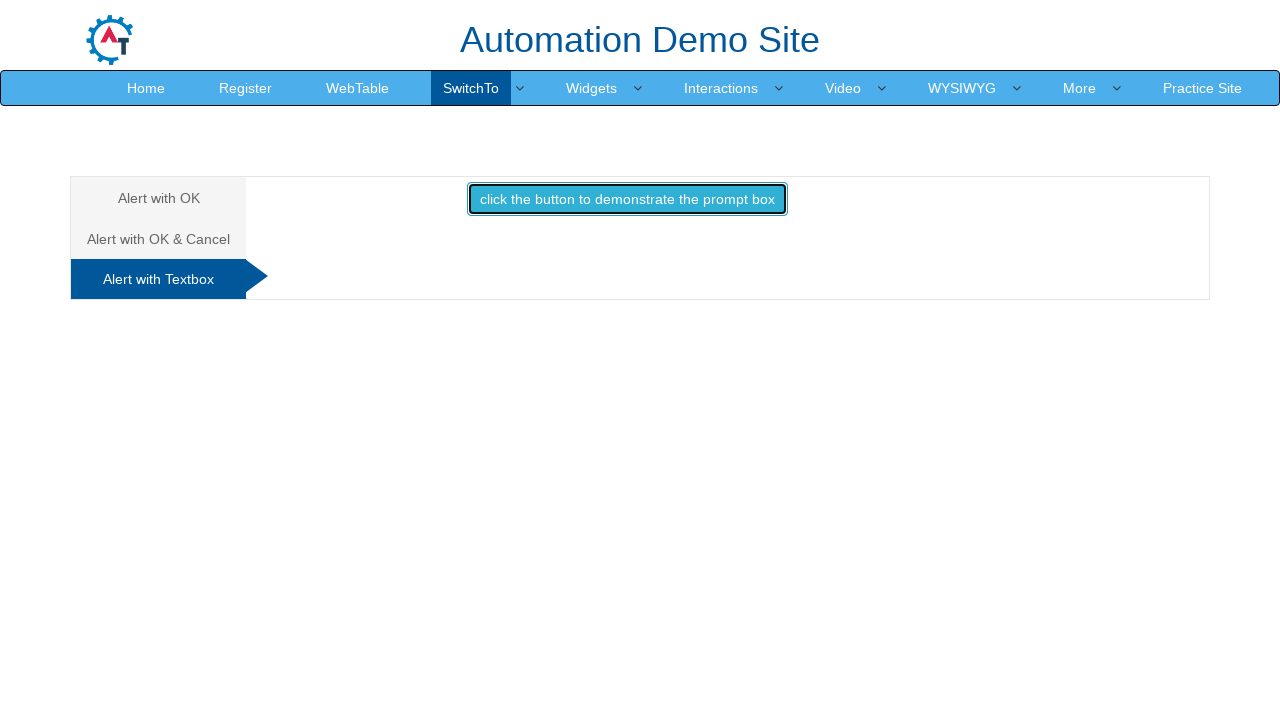

Configured once-only dialog handler
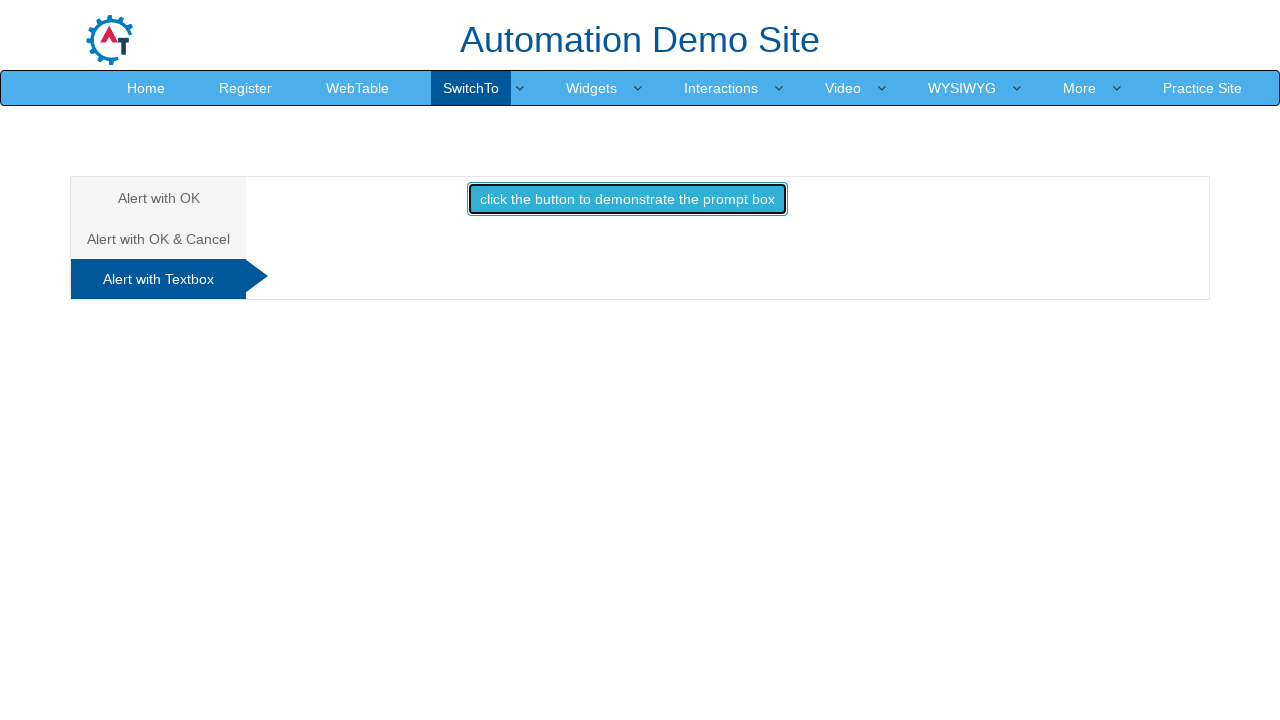

Clicked the alert button to trigger the prompt and accepted it with text 'Chetan Nannaware' at (627, 199) on button.btn.btn-info
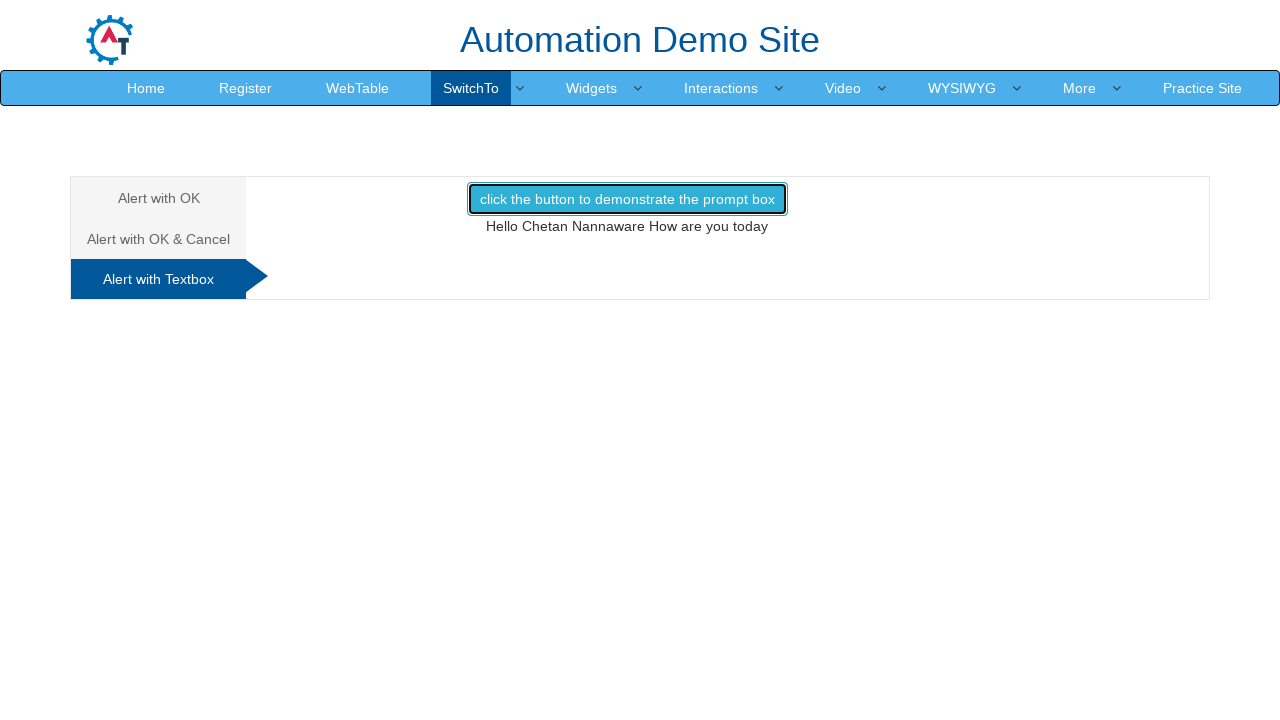

Verified result is displayed on the page (element #demo1 loaded)
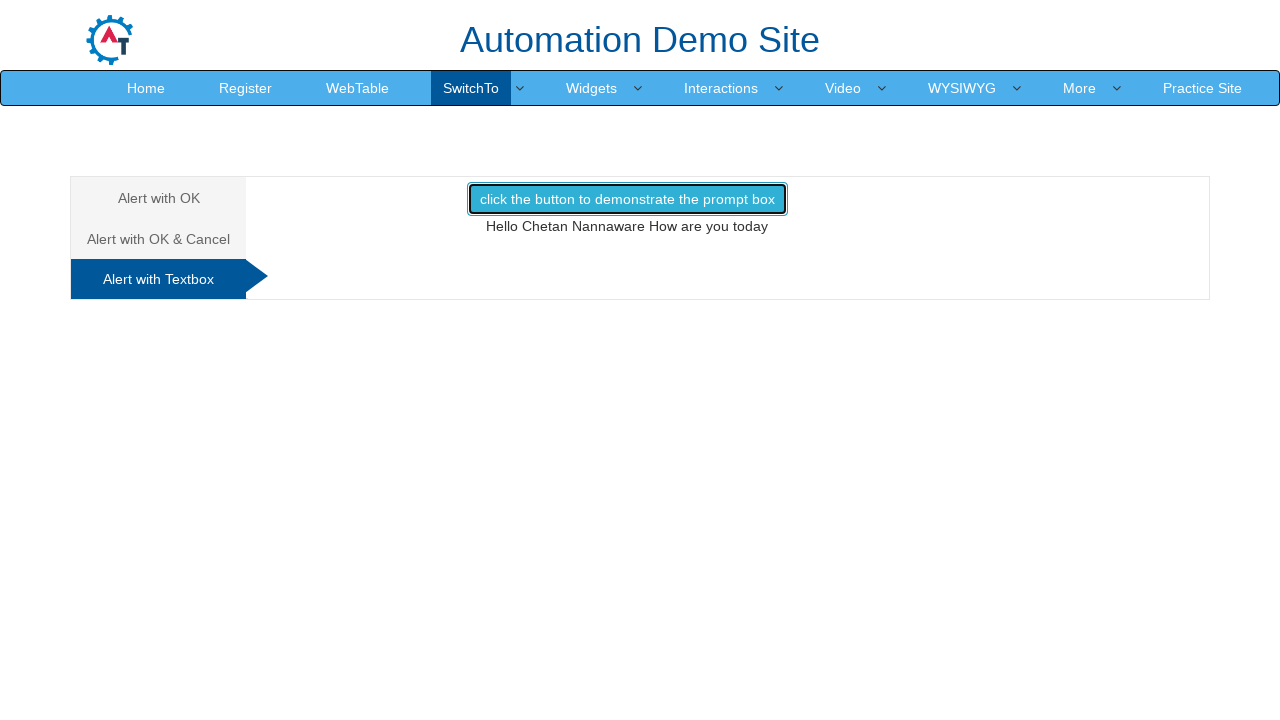

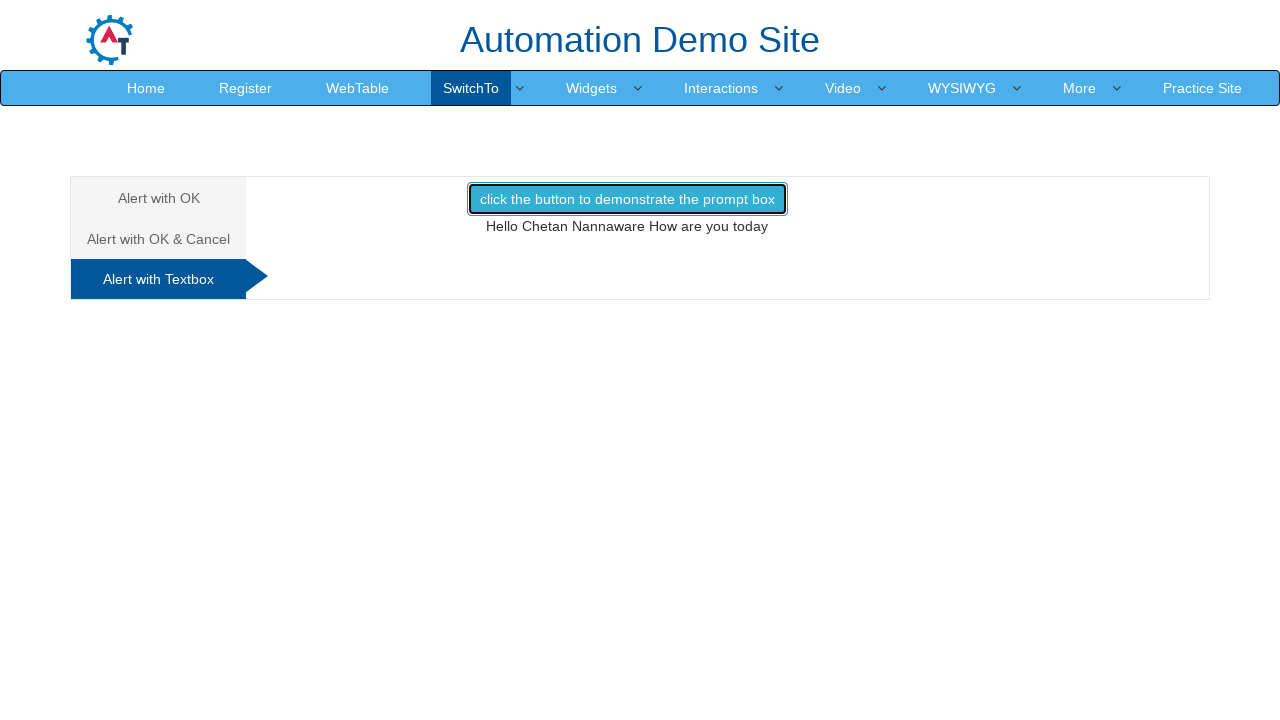